Simple browser test that navigates to the nexchar.com website and verifies the page loads successfully.

Starting URL: https://nexchar.com/

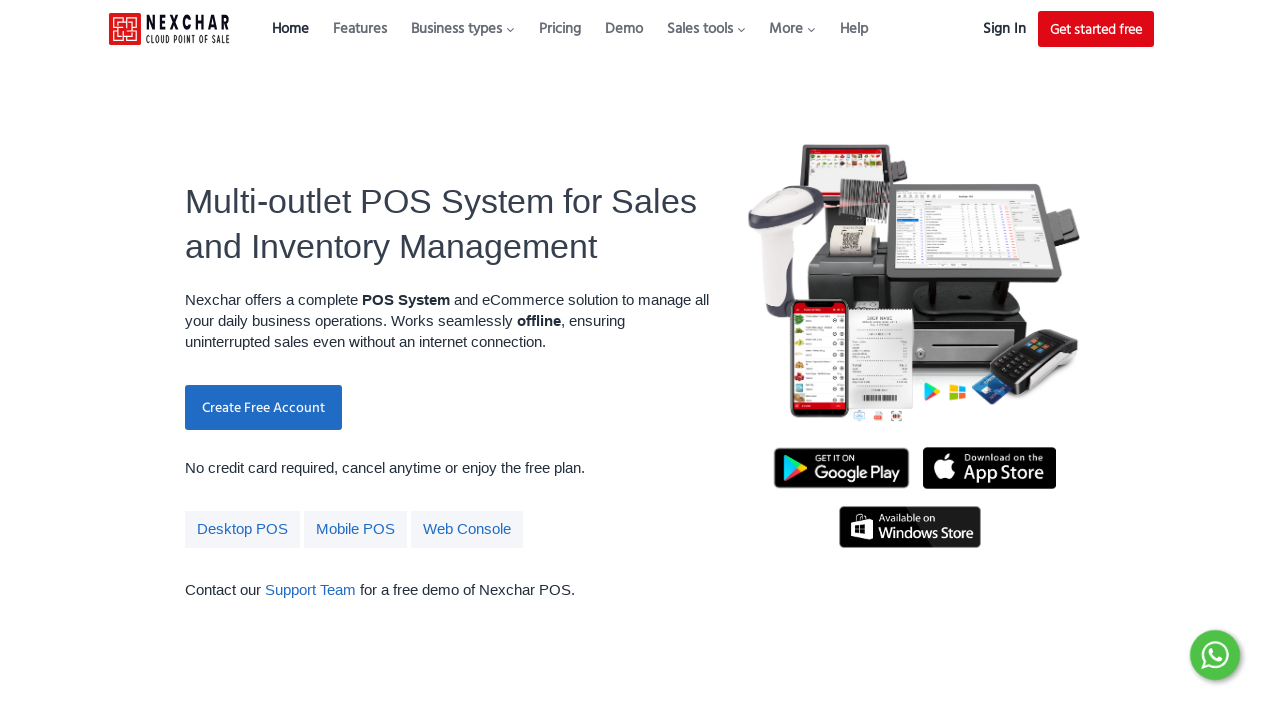

Waited for page DOM to load
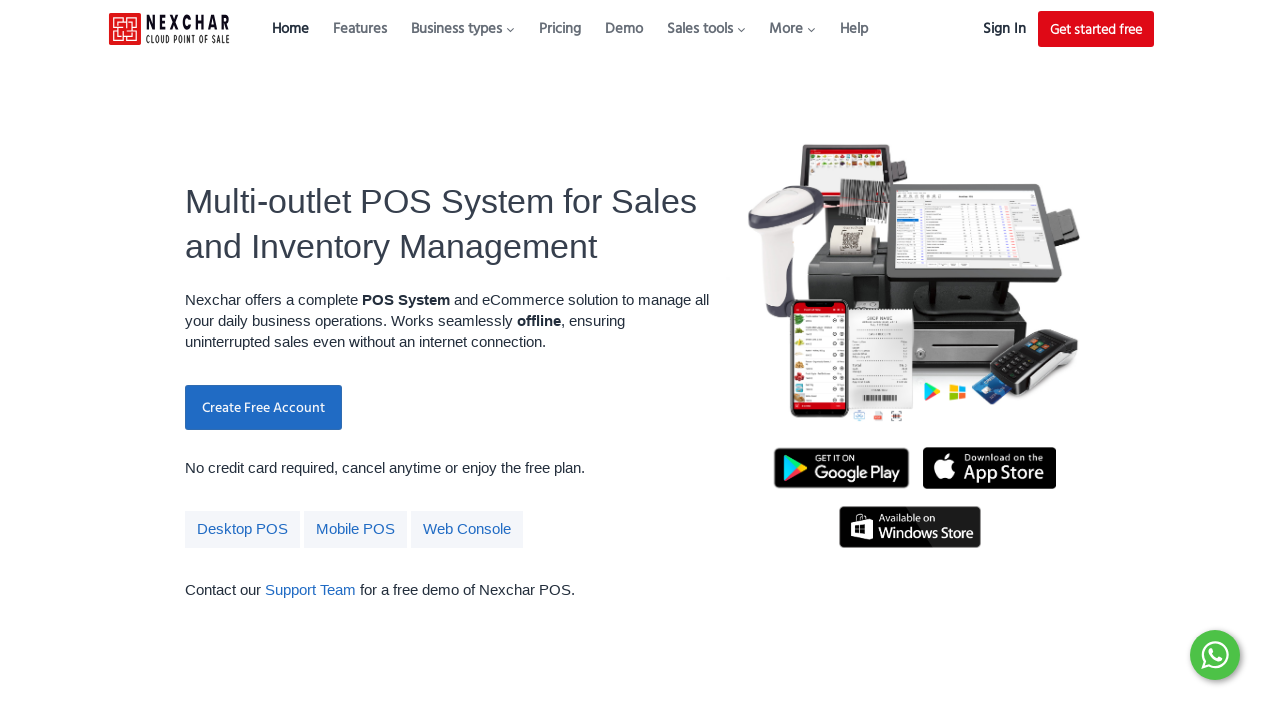

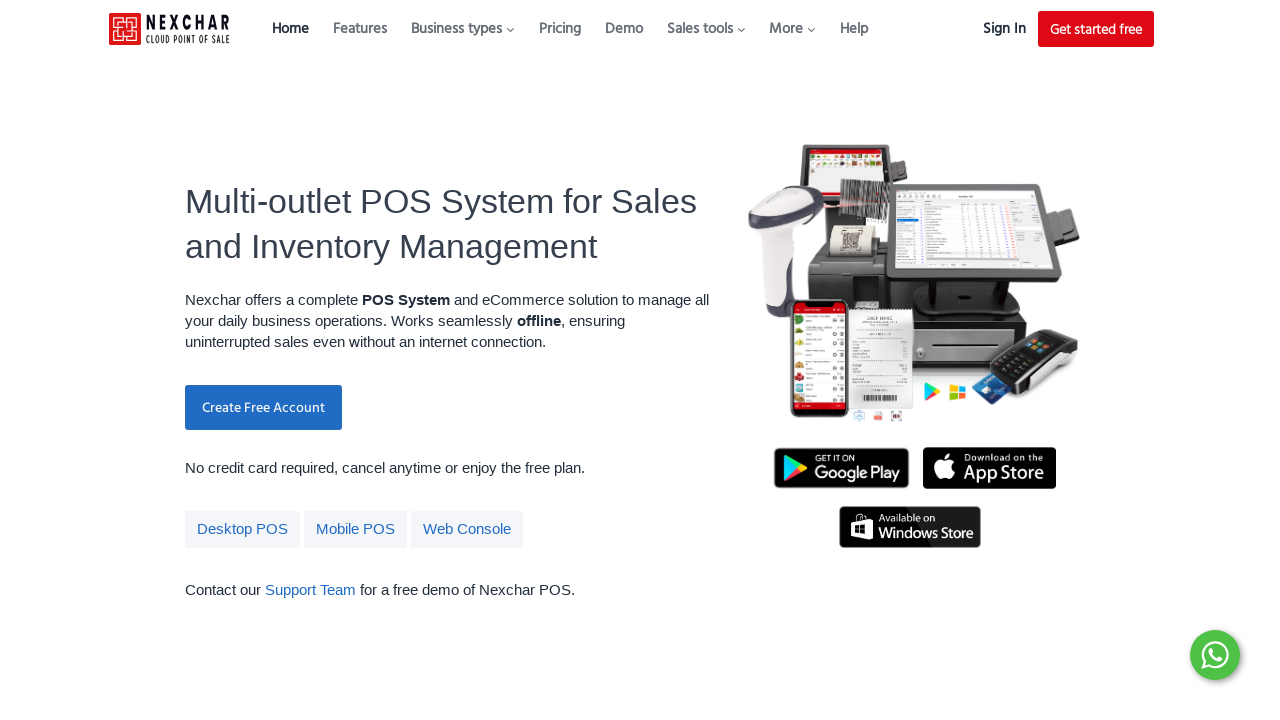